Navigates to WHO website, clicks Contact us link, and verifies the General enquiries heading is displayed

Starting URL: https://www.who.int/en

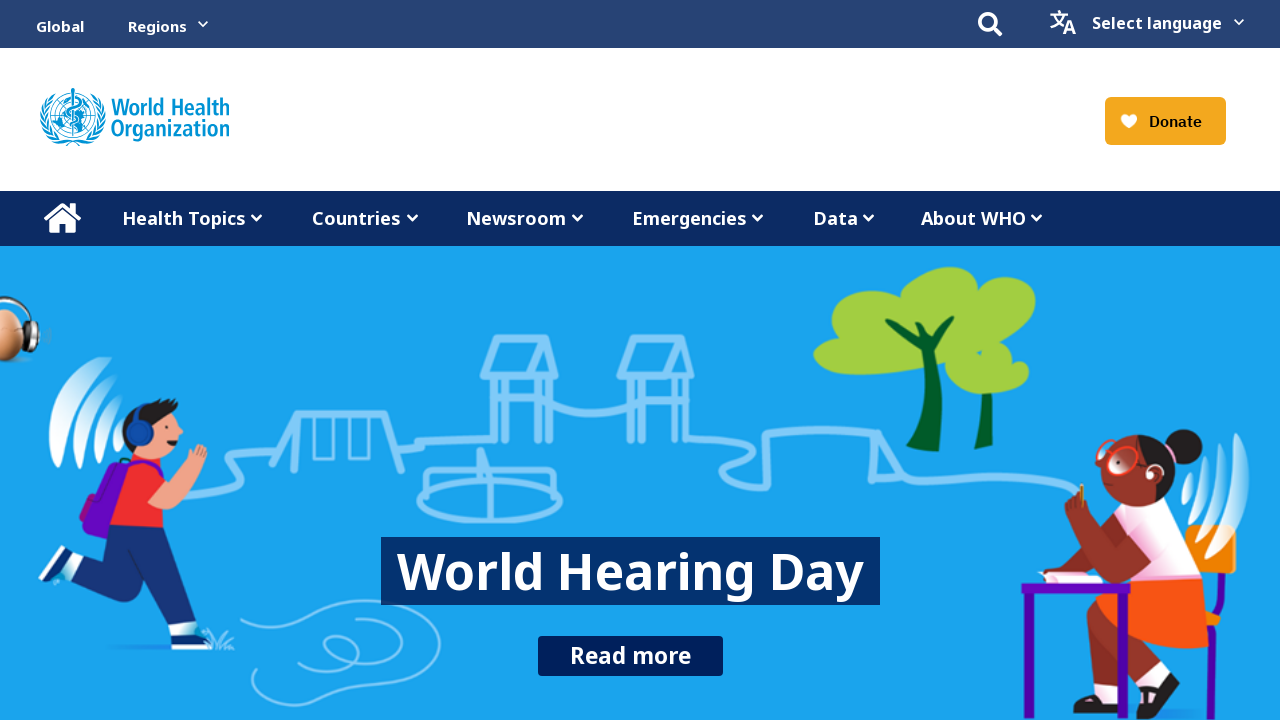

Navigated to WHO website homepage
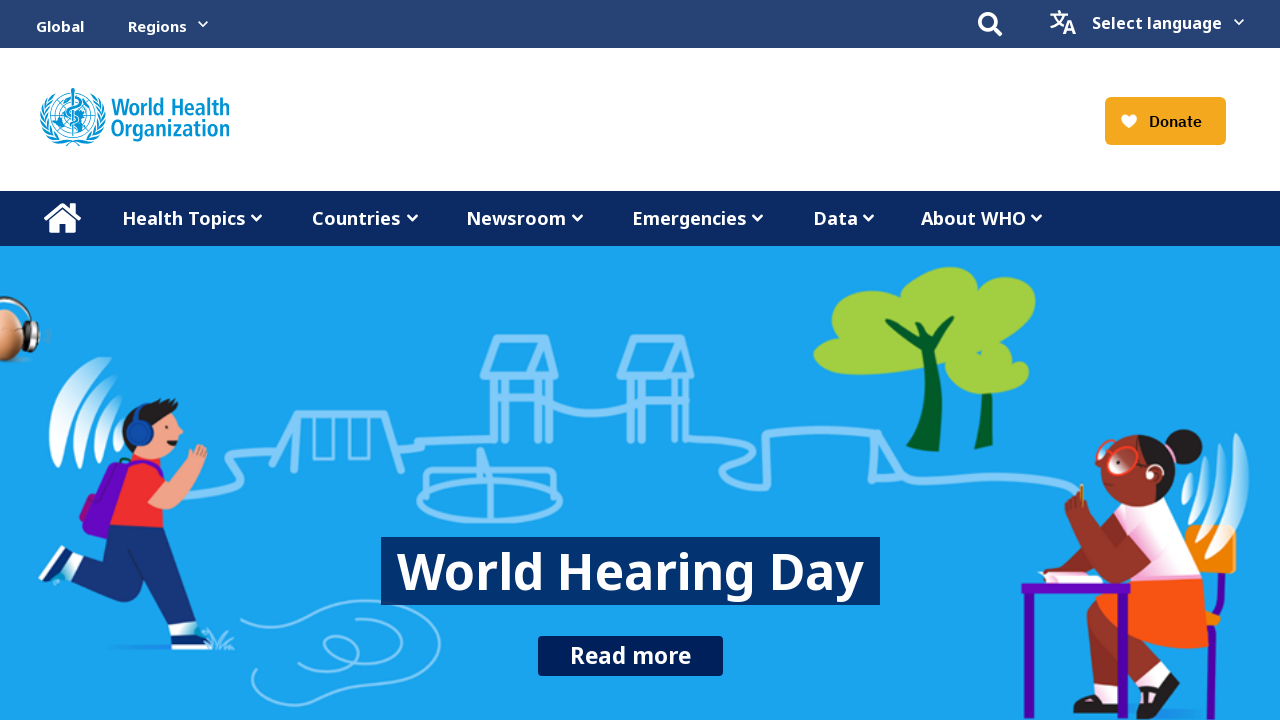

Clicked Contact us link at (912, 654) on xpath=//a[contains(text(), 'Contact us')]
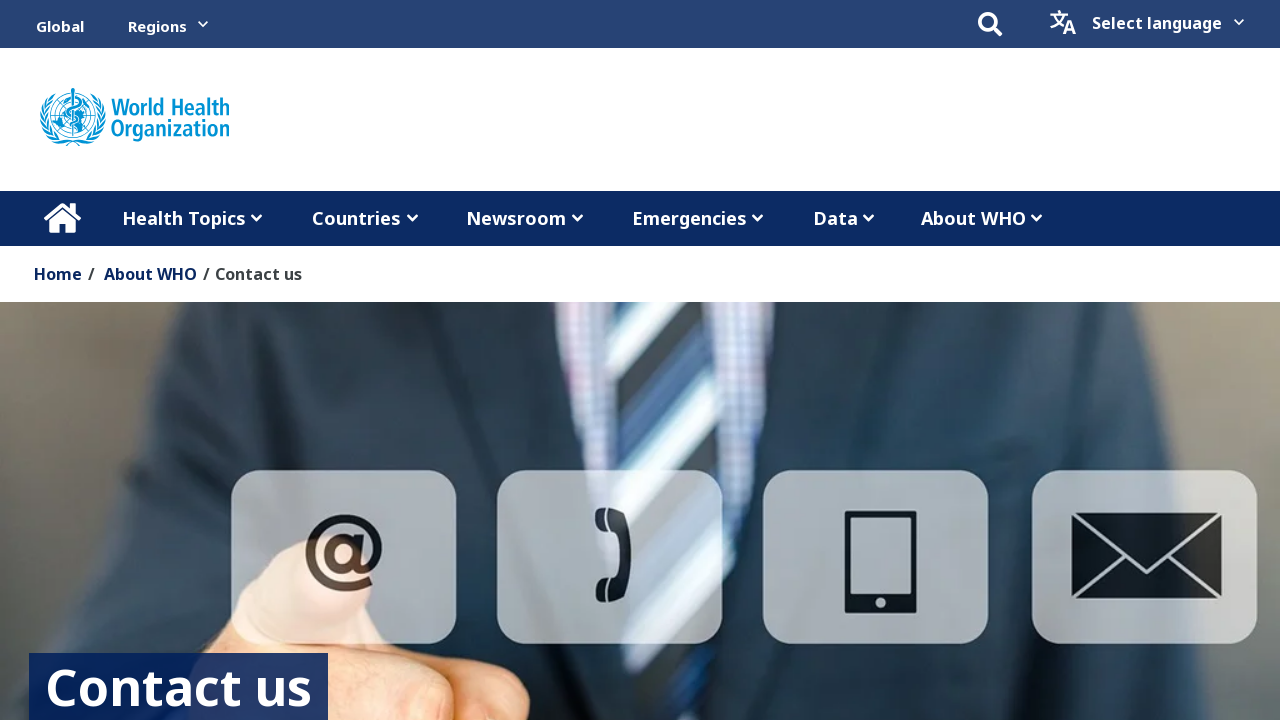

General enquiries heading loaded
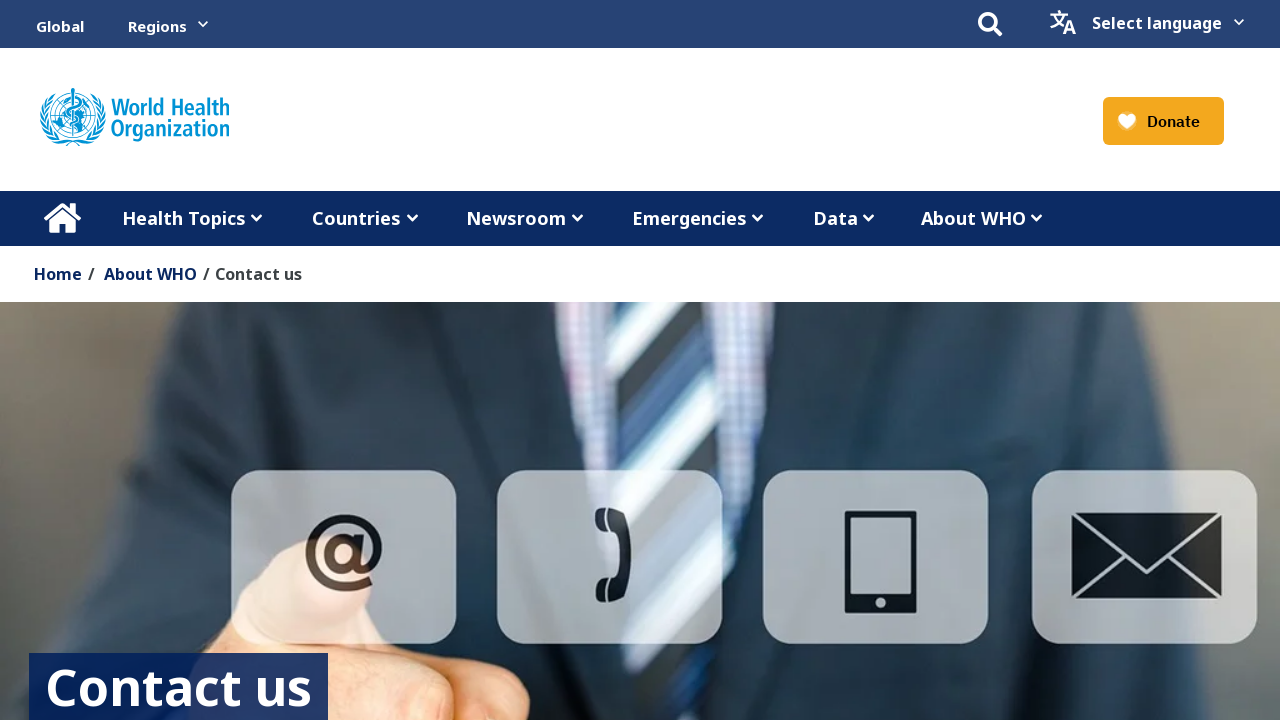

Located General enquiries heading element
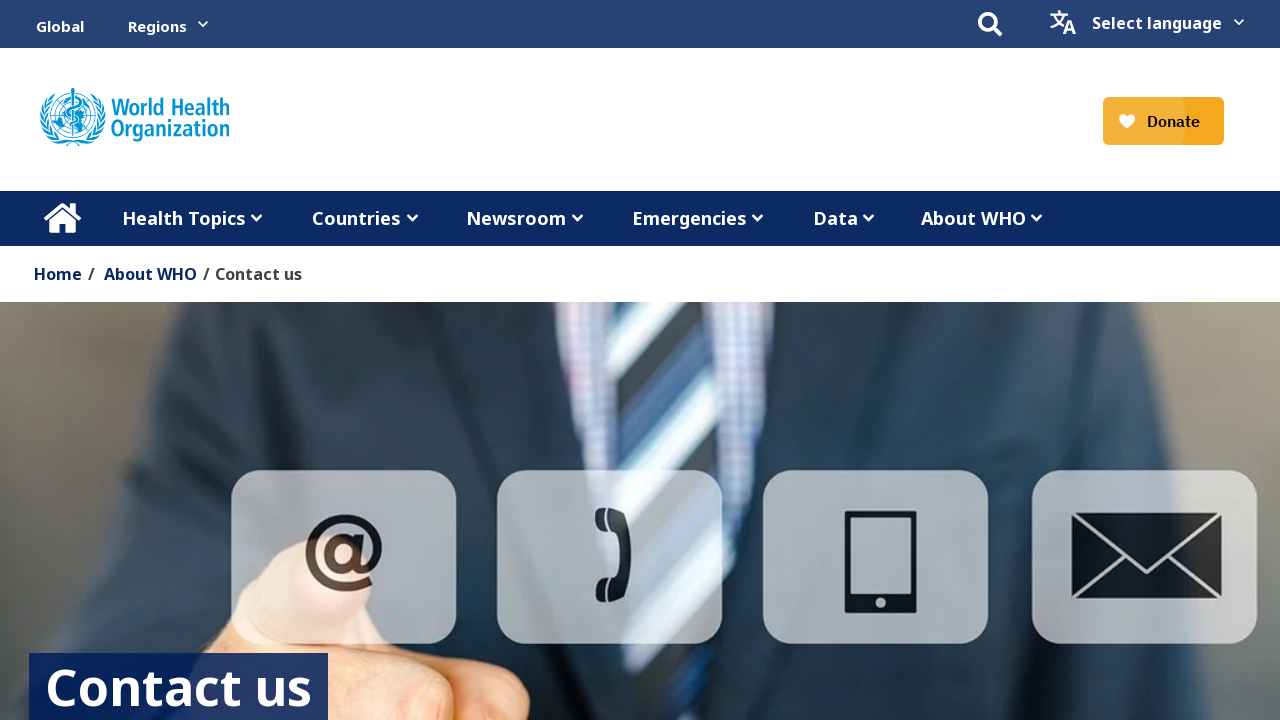

Verified General enquiries heading is displayed
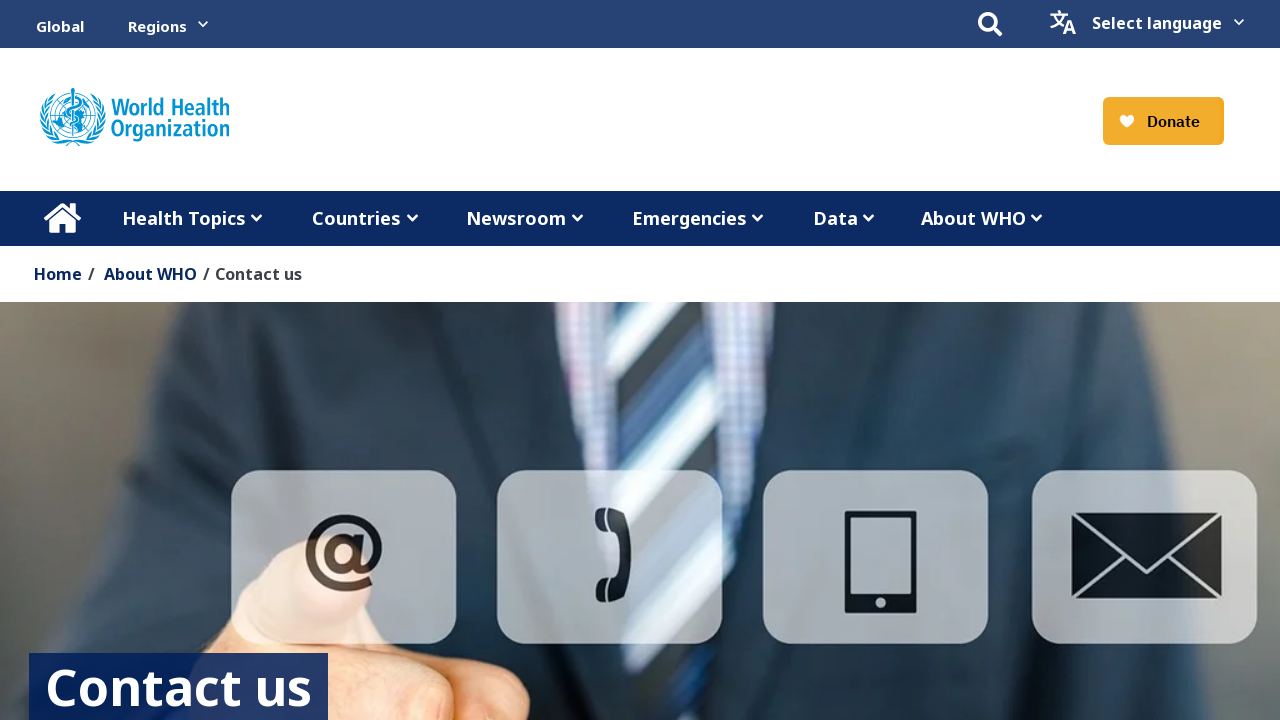

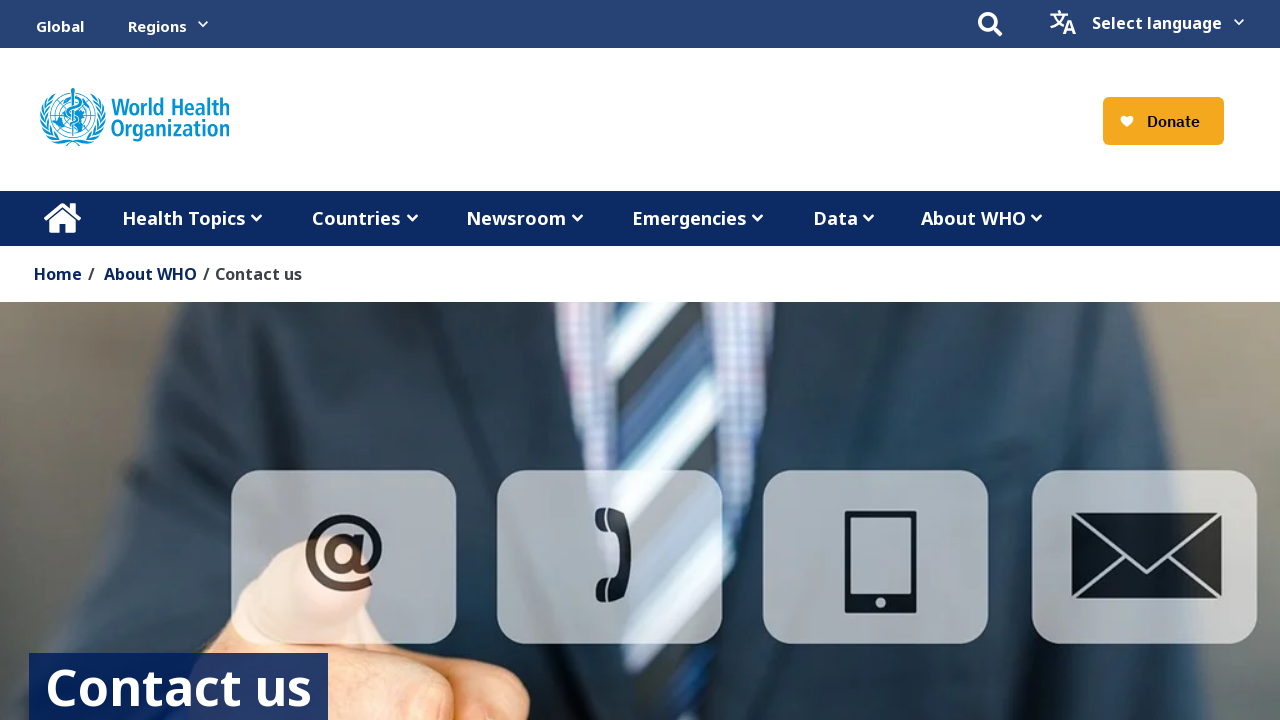